Tests a student registration form by filling out all fields including name, email, gender, phone, date of birth, subjects, hobbies, address, state and city, then submitting and verifying the results in a modal.

Starting URL: https://demoqa.com/automation-practice-form

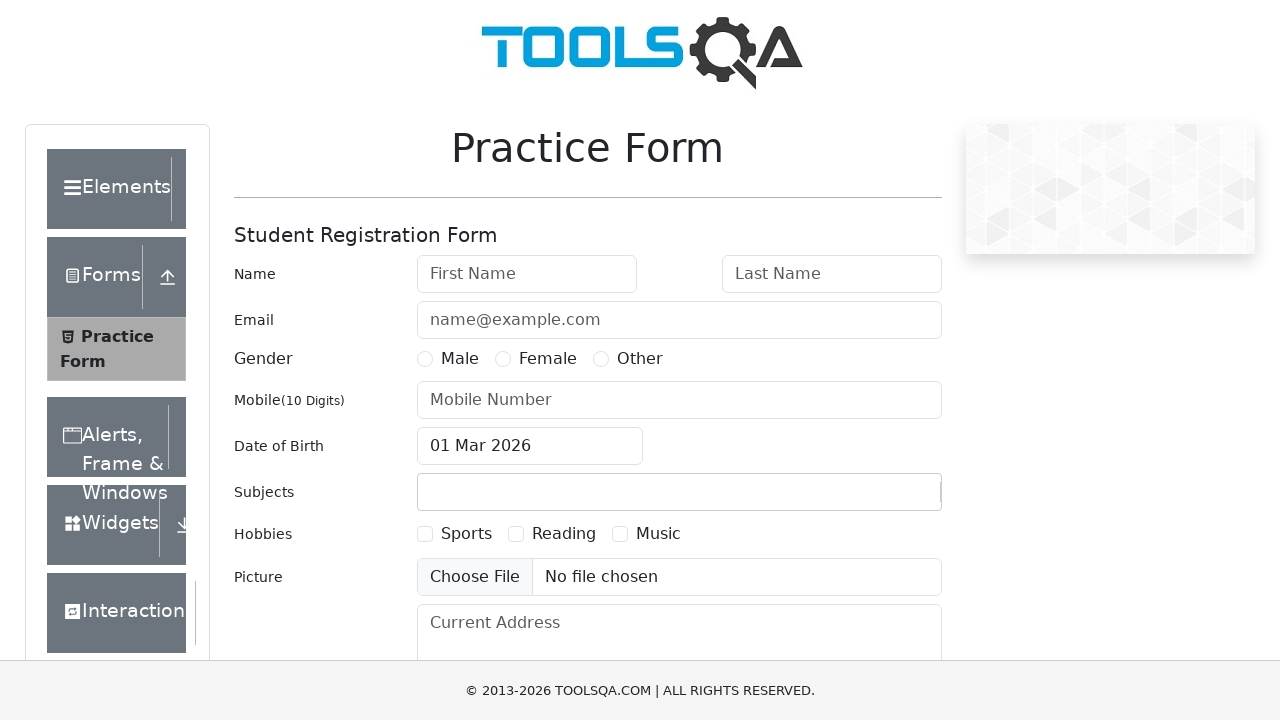

Filled first name field with 'Dan' on #firstName
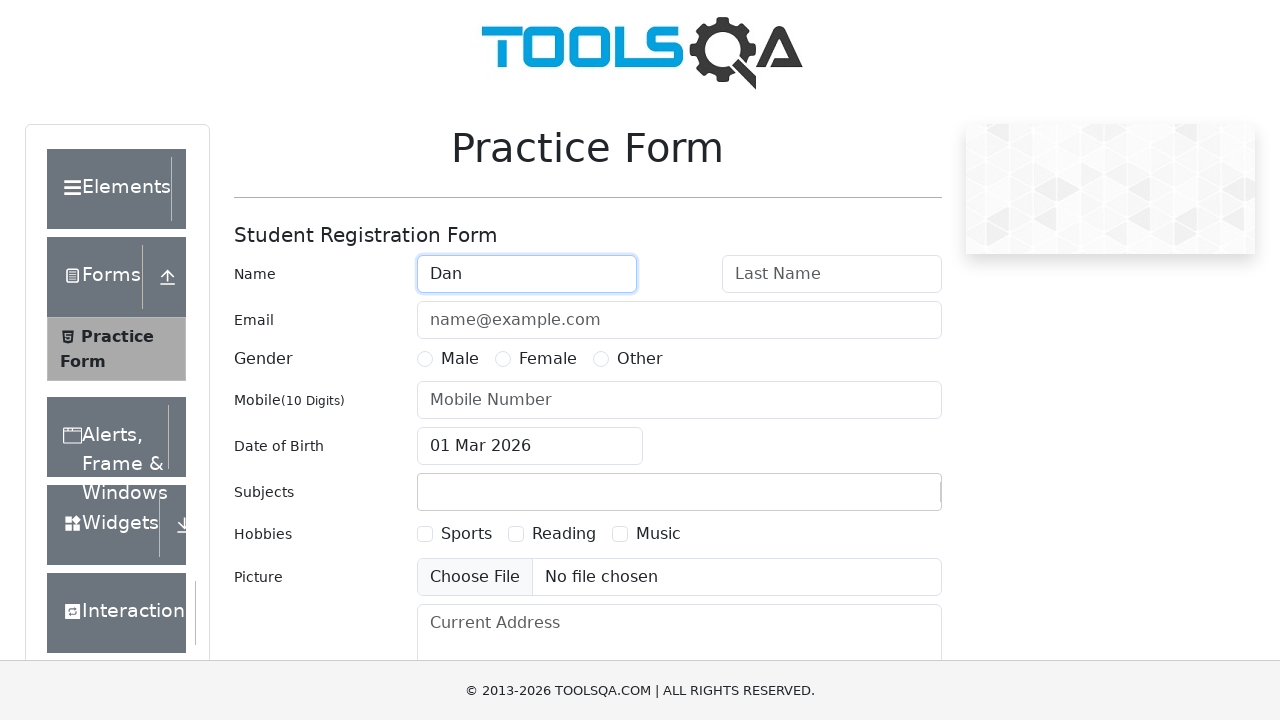

Filled last name field with 'Vu' on #lastName
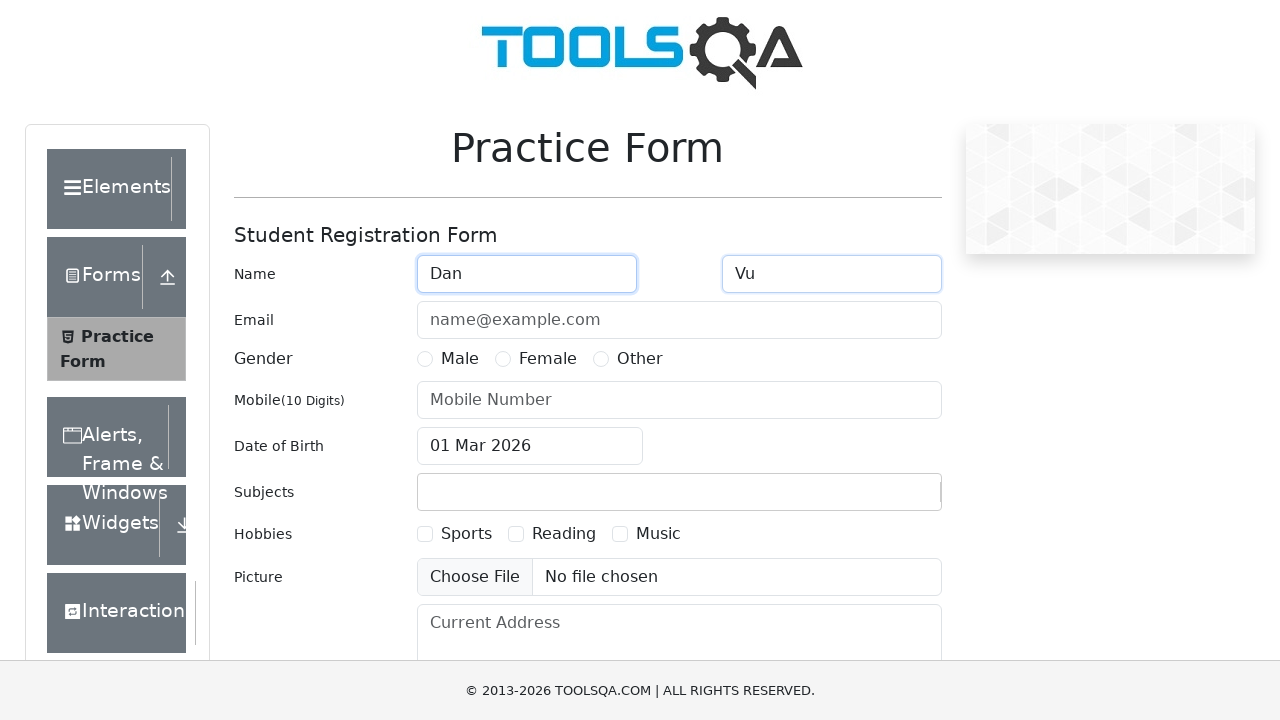

Filled email field with 'danvu@ya.ru' on #userEmail
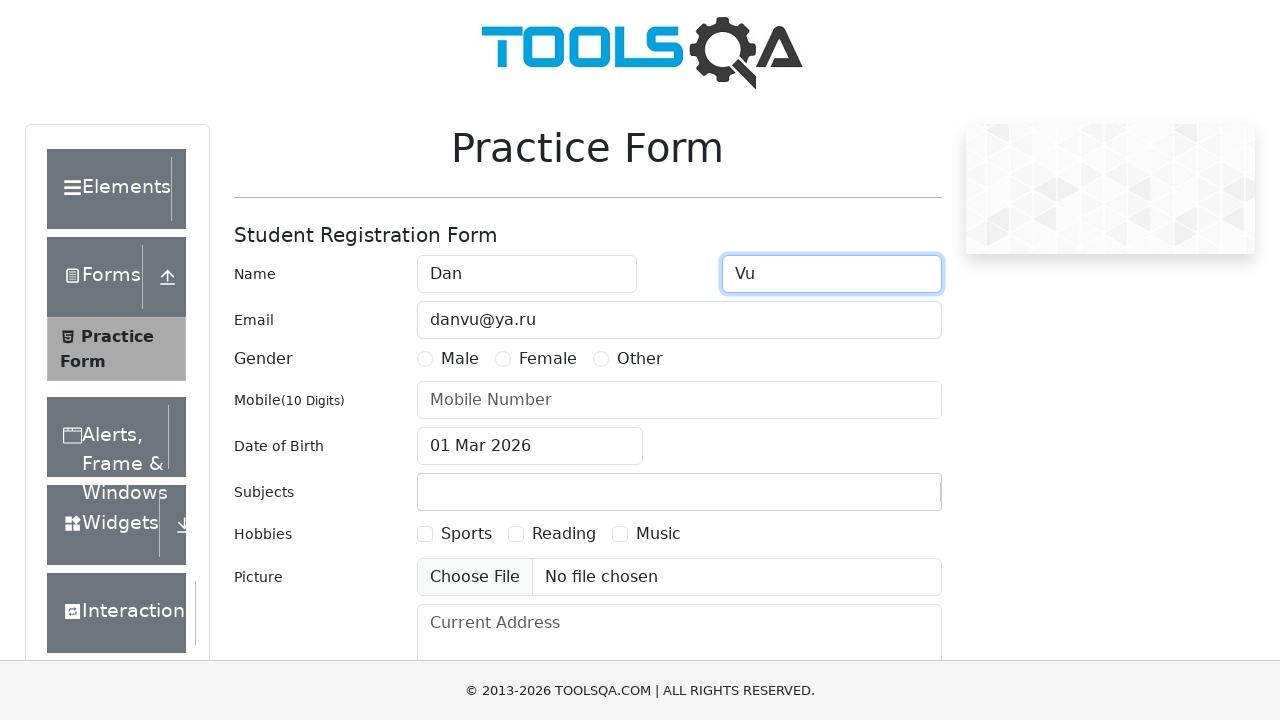

Selected Male gender option at (460, 359) on [for=gender-radio-1]
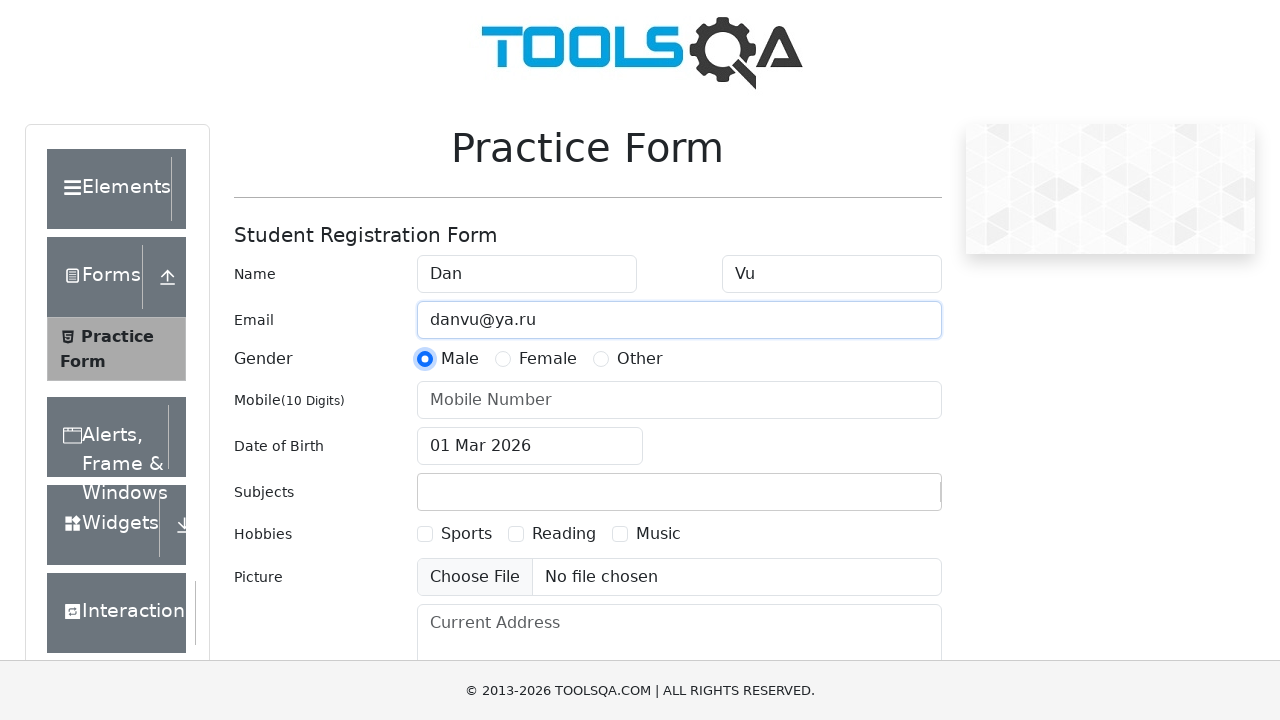

Filled phone number field with '8912435678' on #userNumber
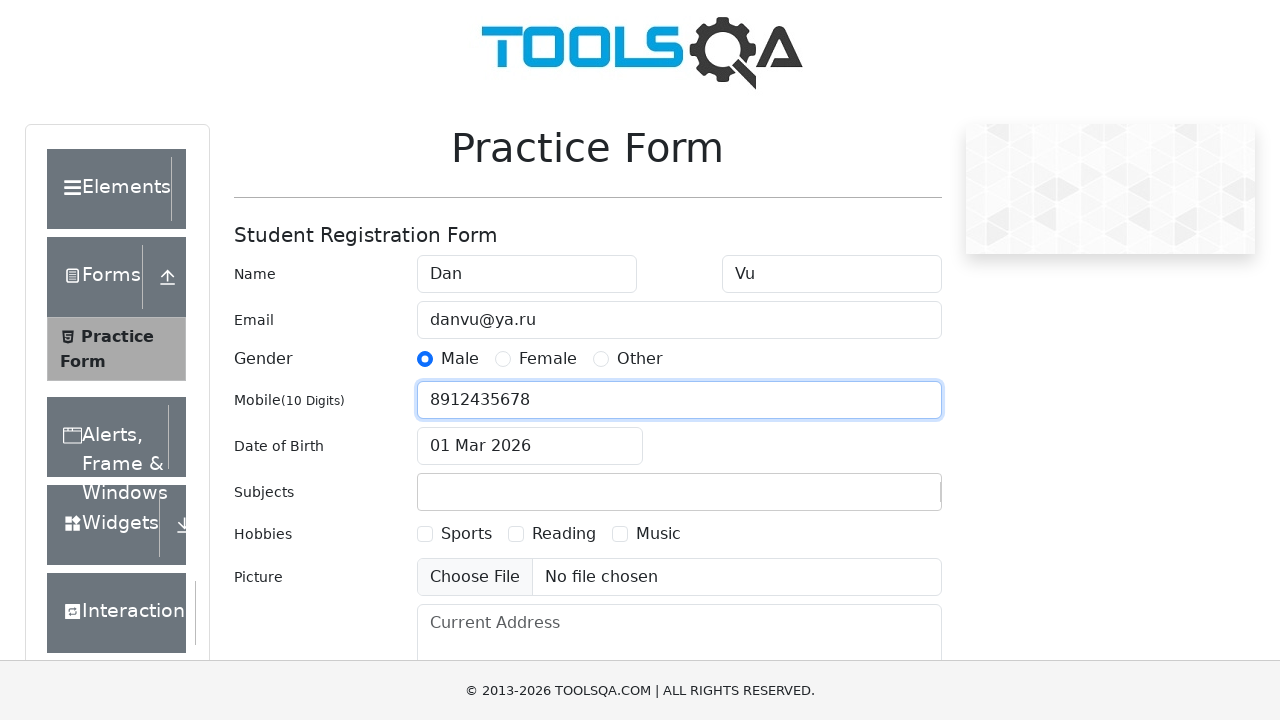

Clicked date of birth input field to open calendar at (530, 446) on #dateOfBirthInput
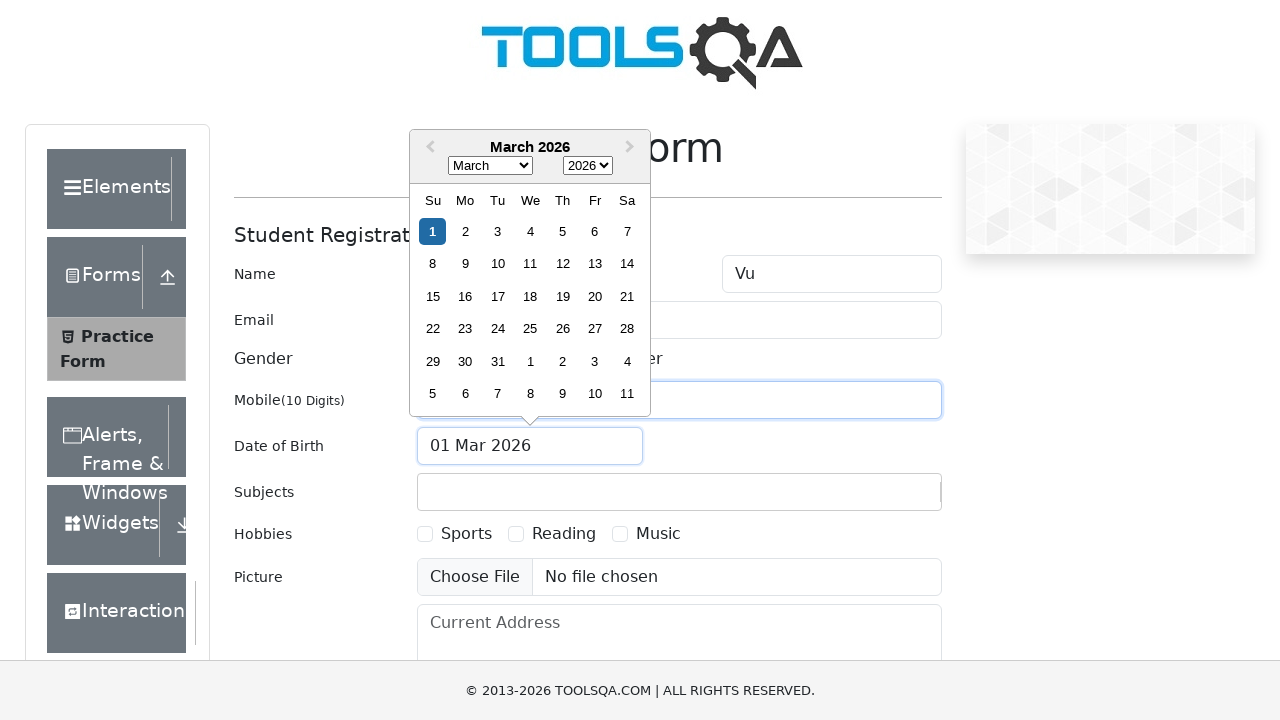

Selected all text in date field
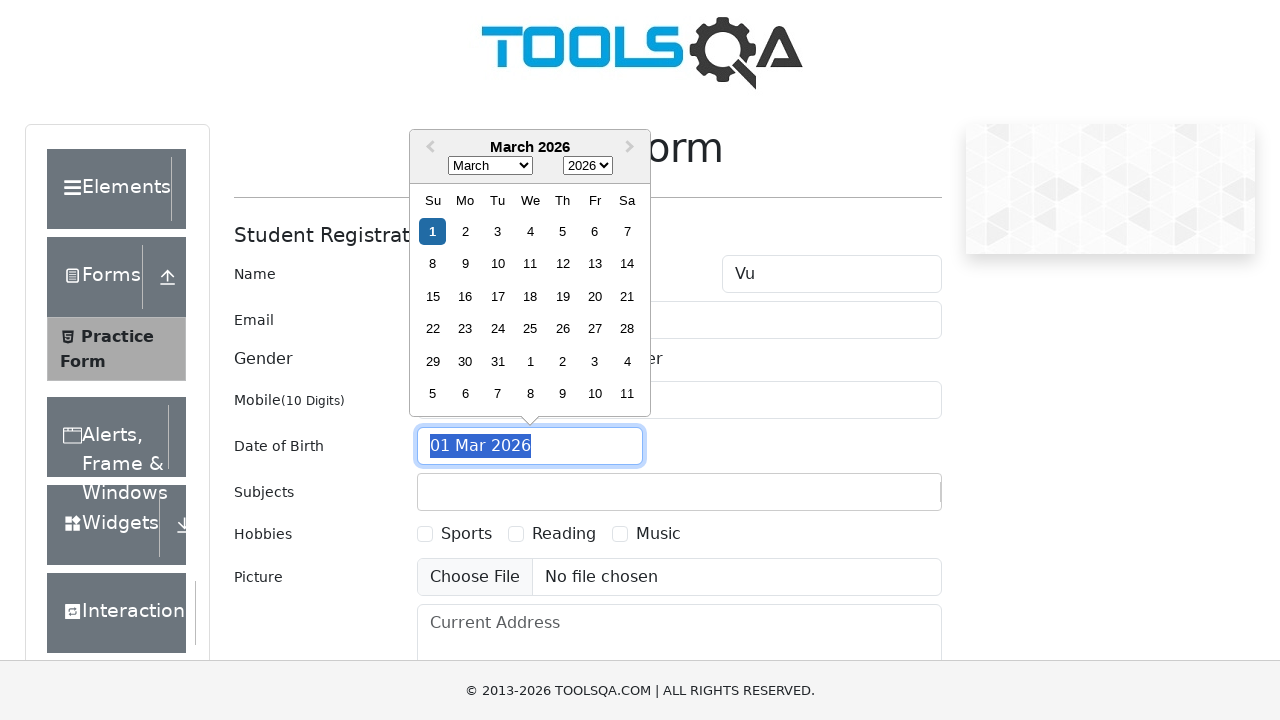

Typed date of birth '10 Sep 1988'
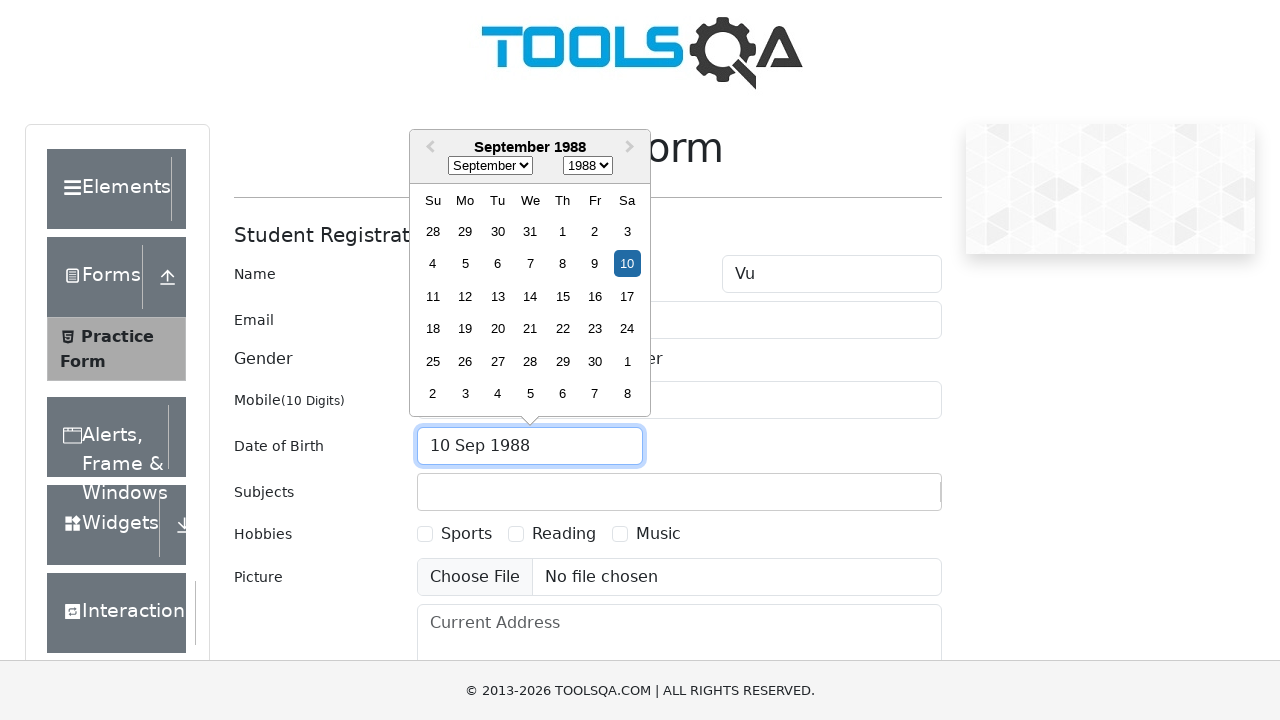

Pressed Enter to confirm date of birth
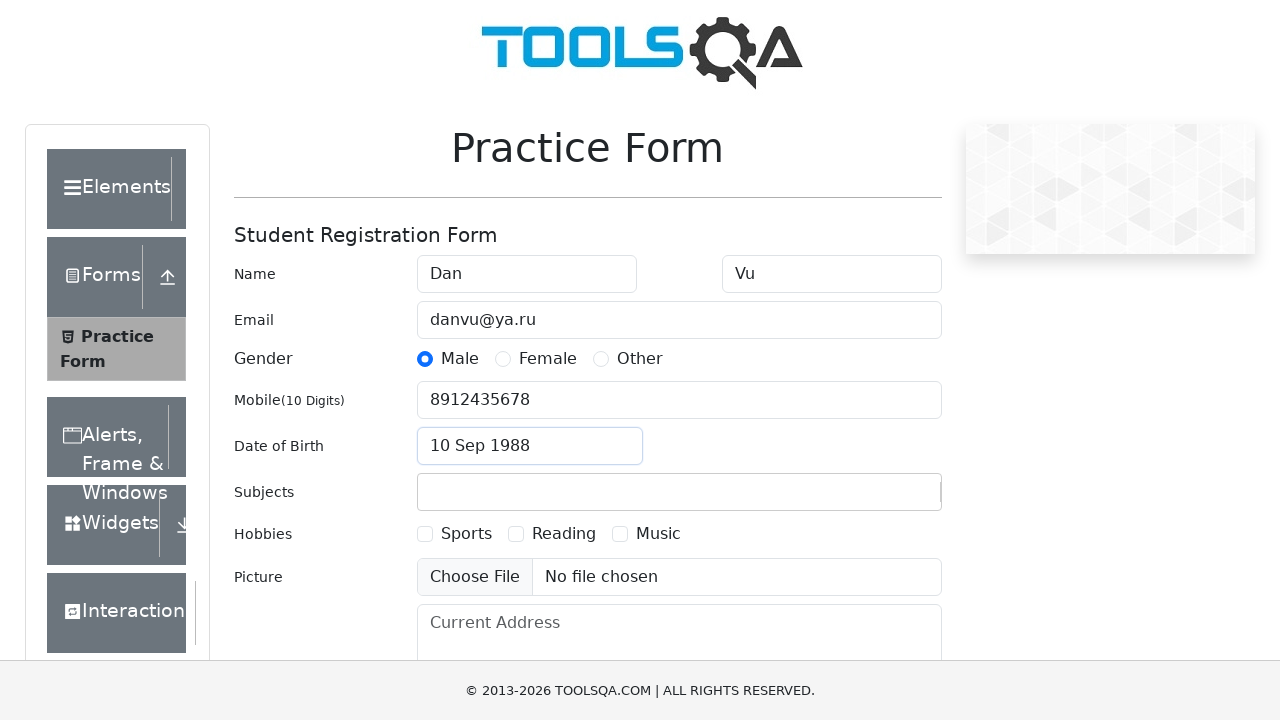

Typed 'Che' in subjects field to search for Chemistry on #subjectsInput
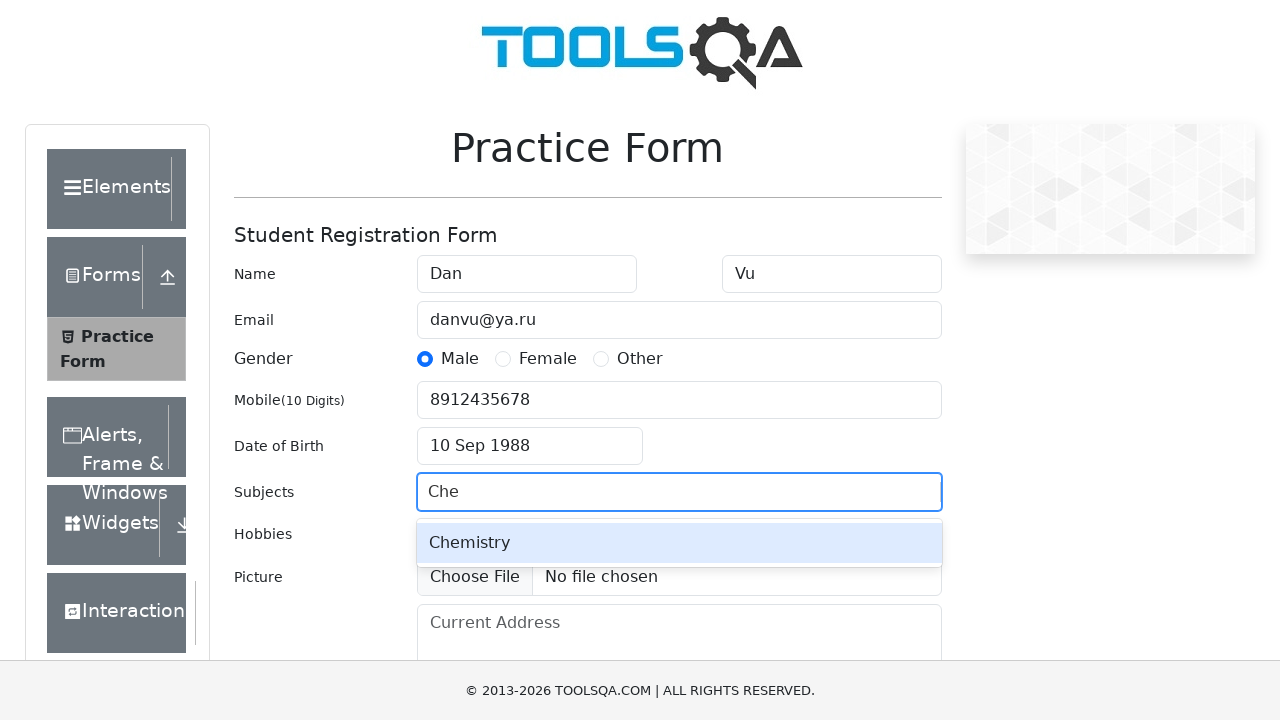

Waited for Chemistry autocomplete option to appear
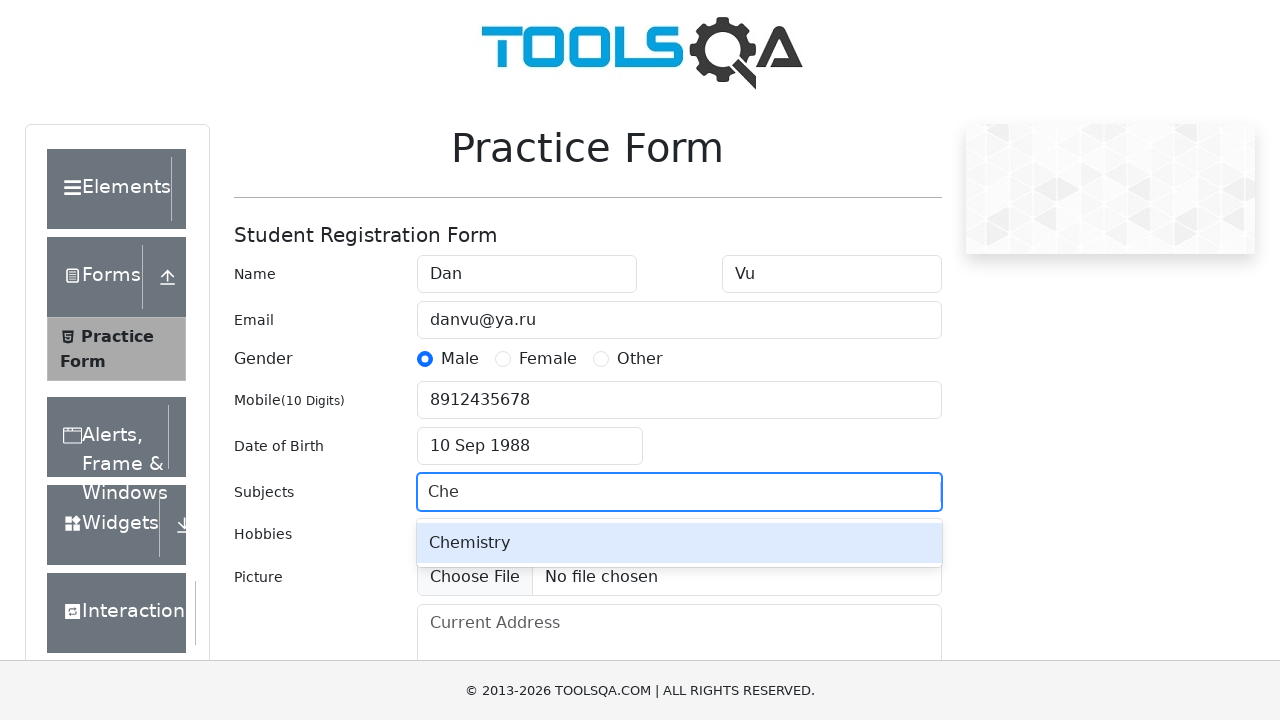

Selected Chemistry from autocomplete options at (679, 543) on .subjects-auto-complete__option:has-text("Chemistry")
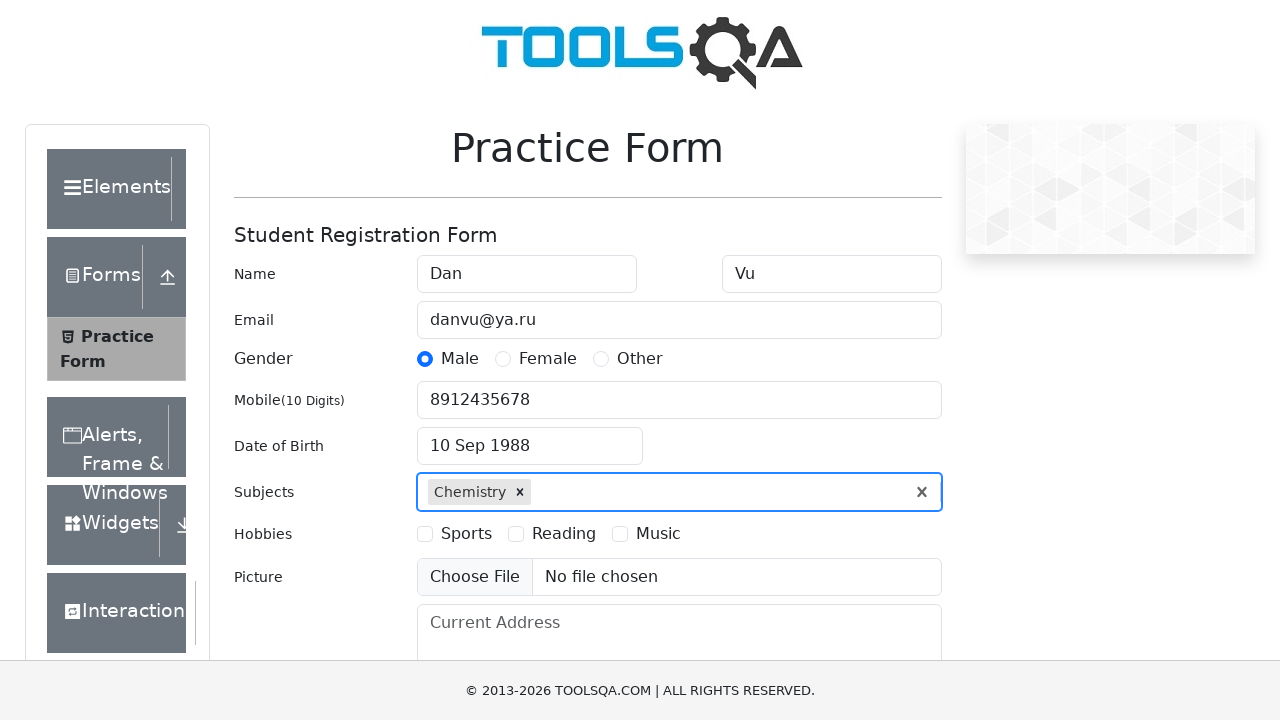

Typed 'Math' in subjects field to search for Maths on #subjectsInput
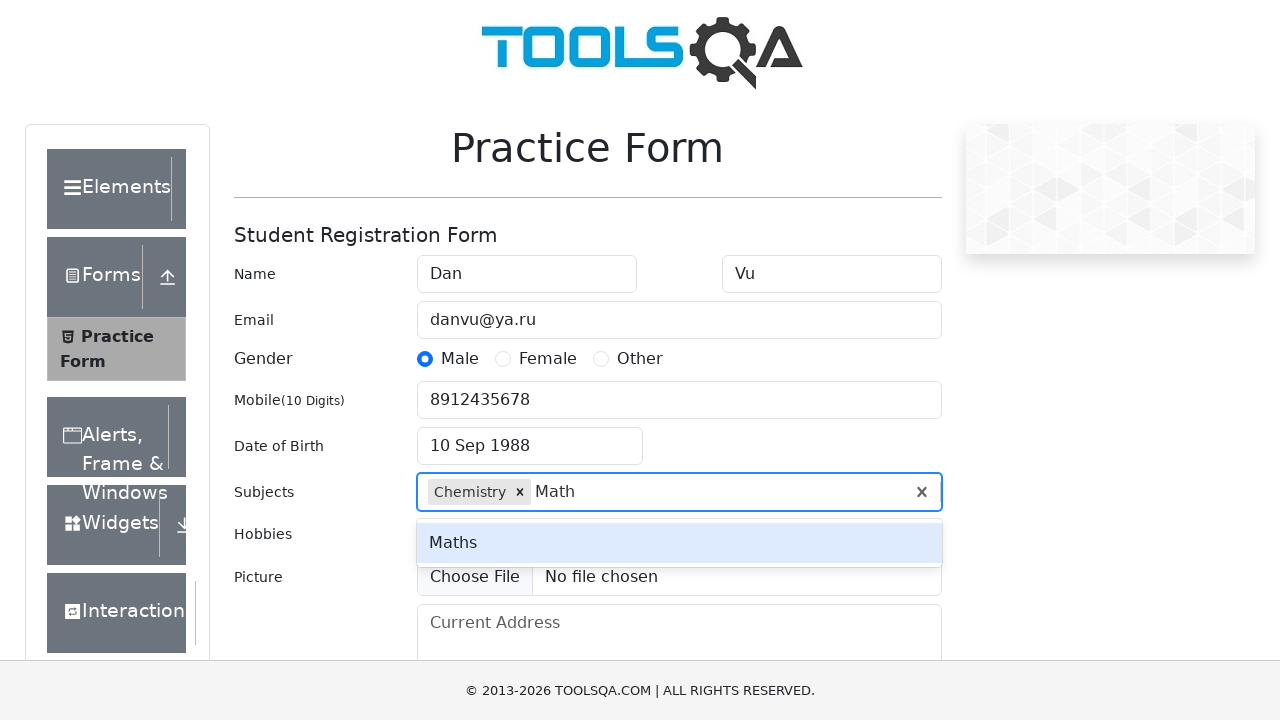

Waited for Maths autocomplete option to appear
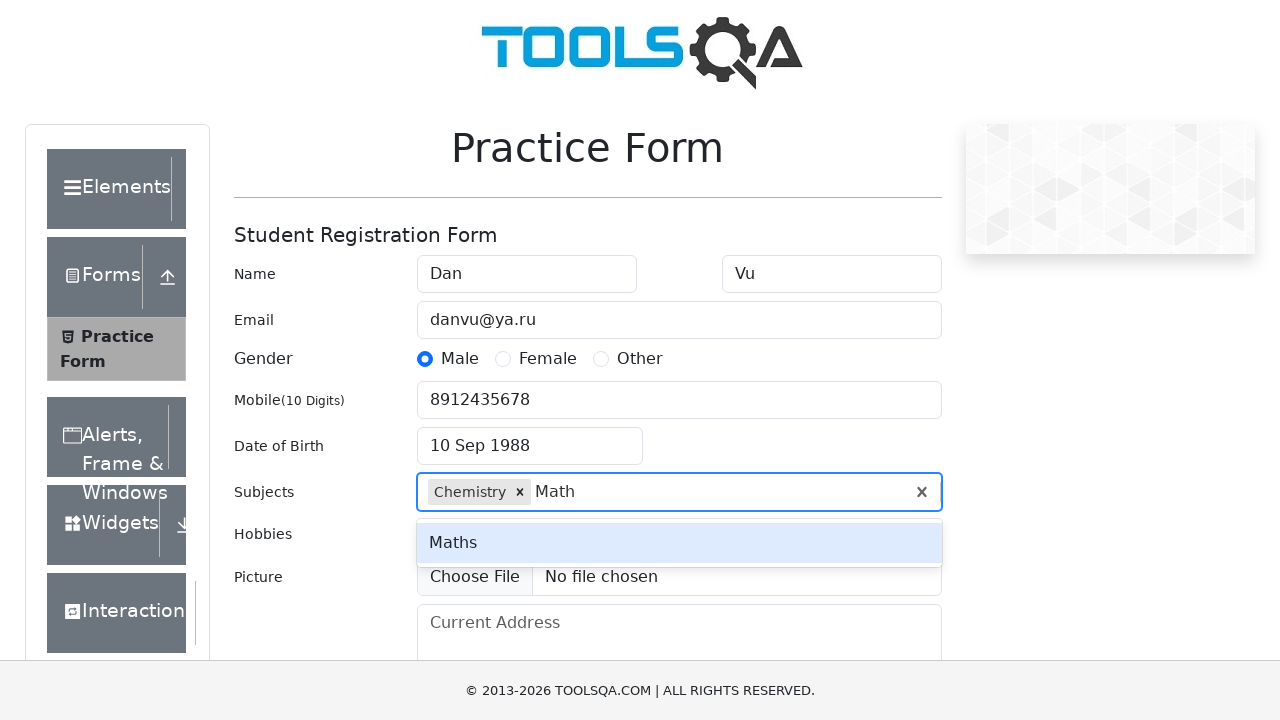

Selected Maths from autocomplete options at (679, 543) on .subjects-auto-complete__option:has-text("Maths")
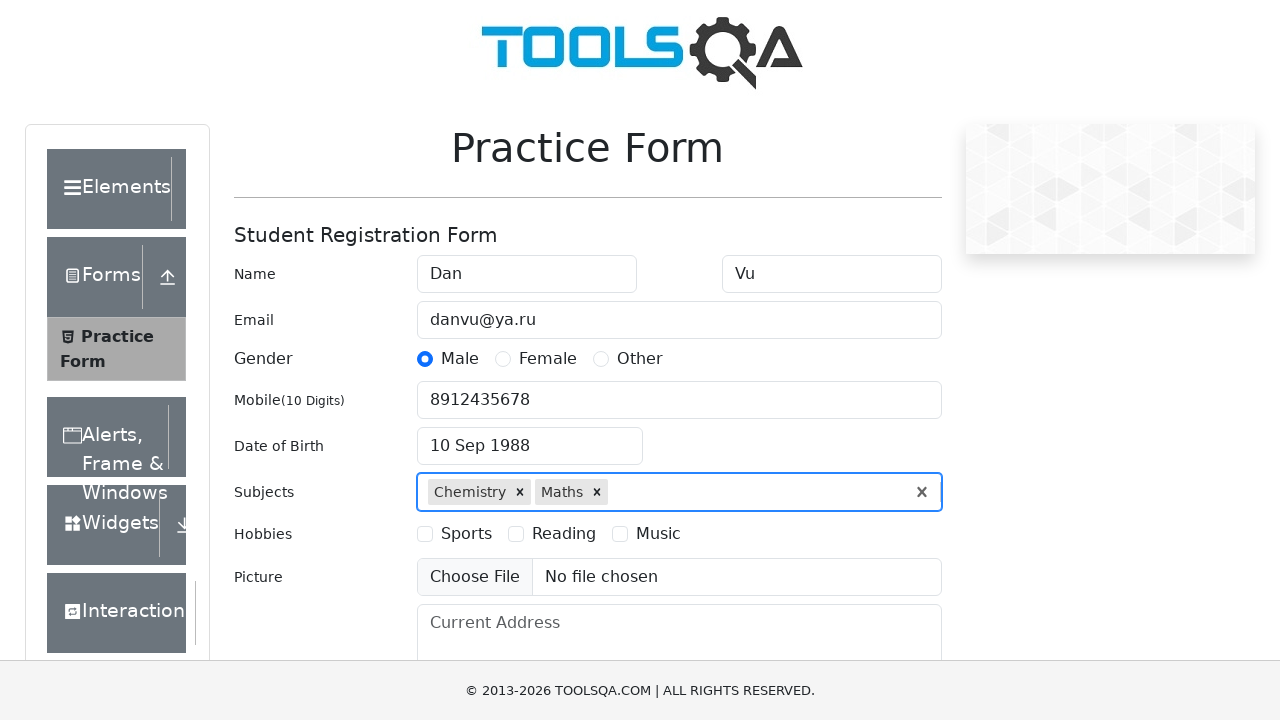

Checked Sports hobby checkbox at (466, 534) on [for="hobbies-checkbox-1"]
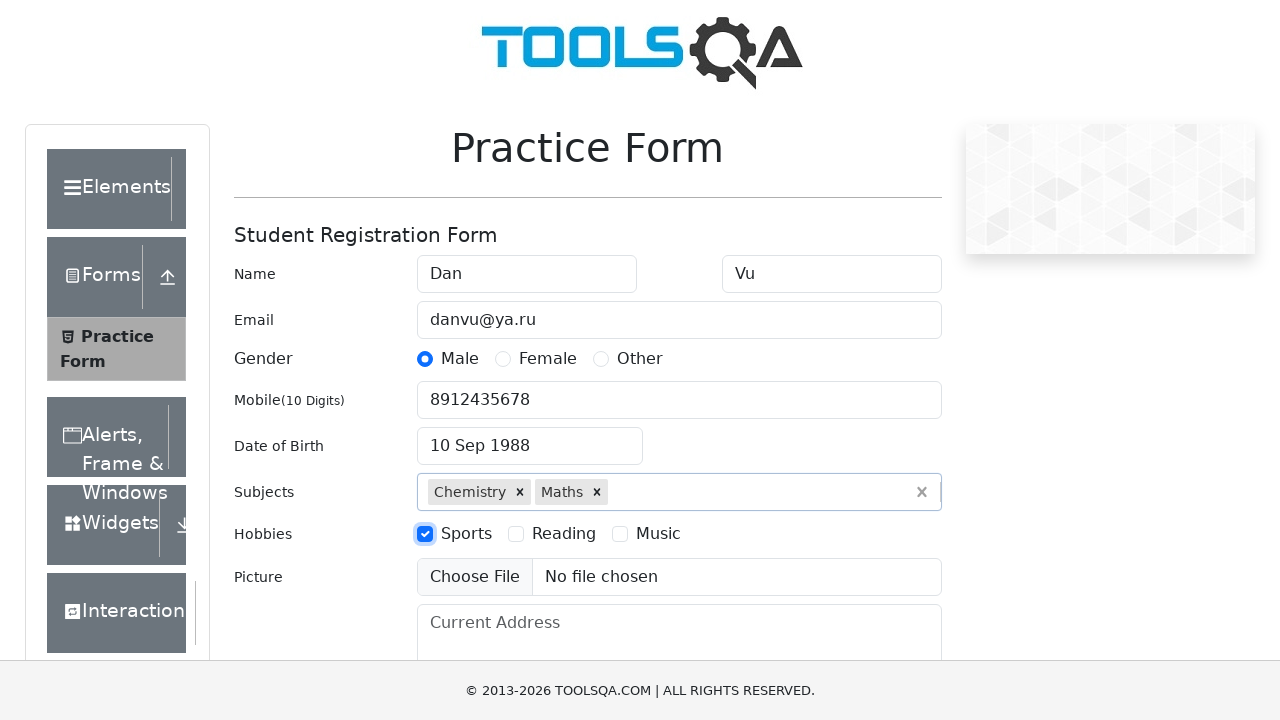

Filled current address field with 'DC' on #currentAddress
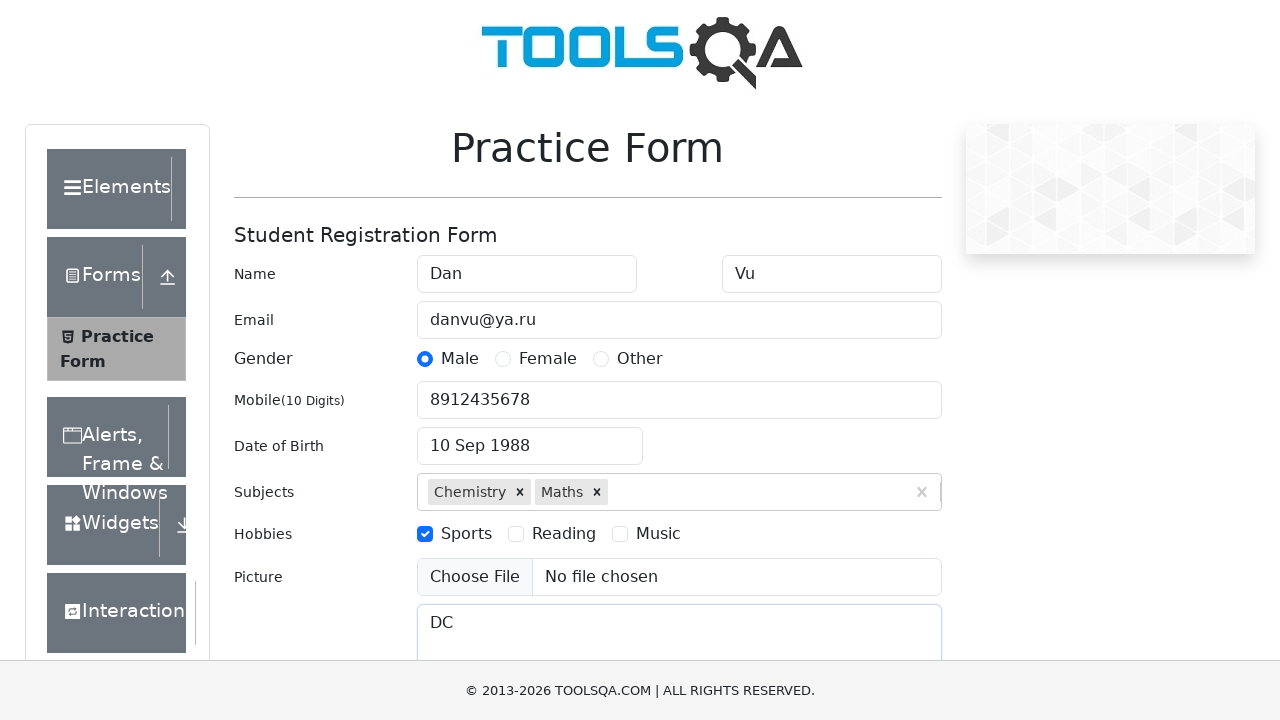

Clicked state dropdown to open options at (527, 437) on #state
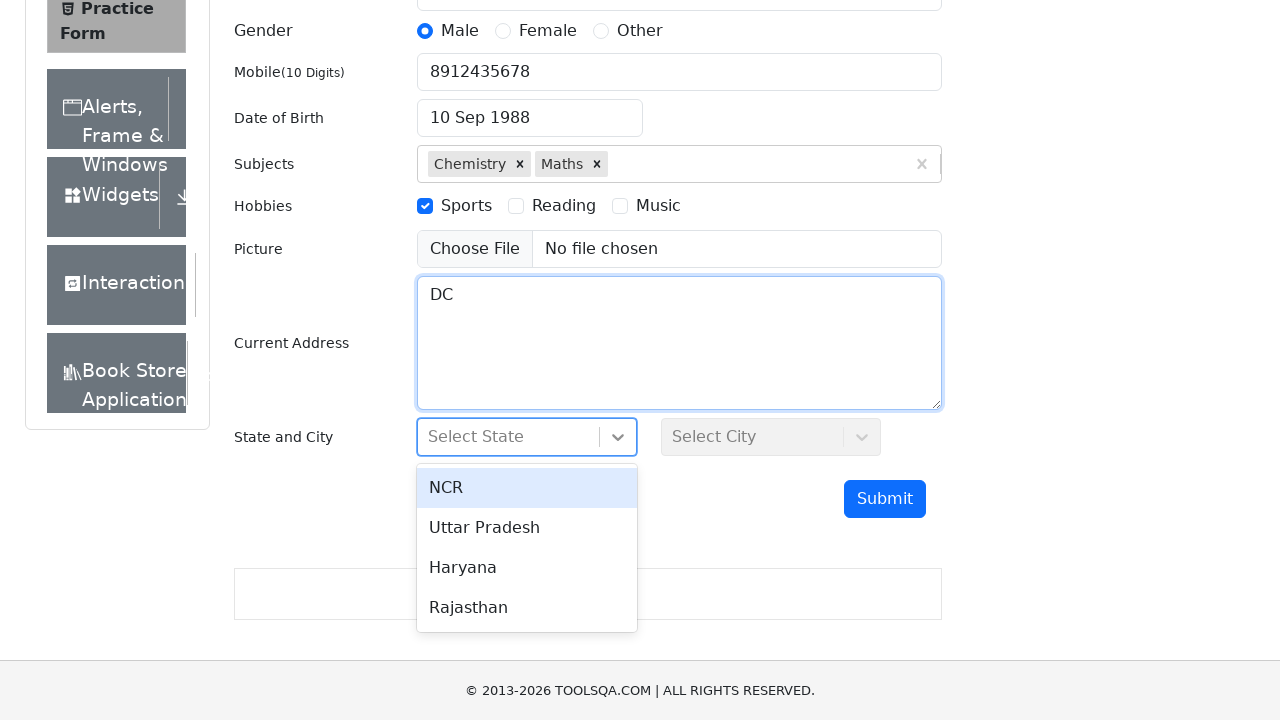

Selected NCR from state dropdown at (527, 488) on #react-select-3-option-0
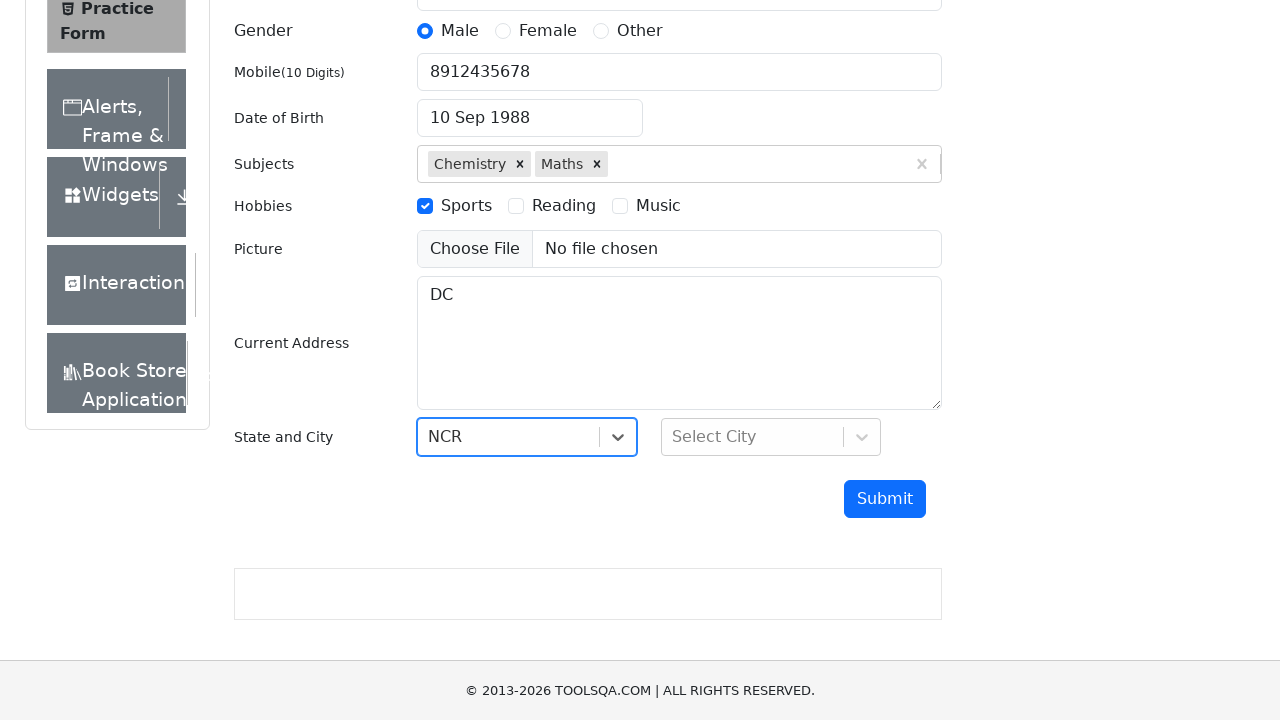

Clicked city dropdown to open options at (771, 437) on #city
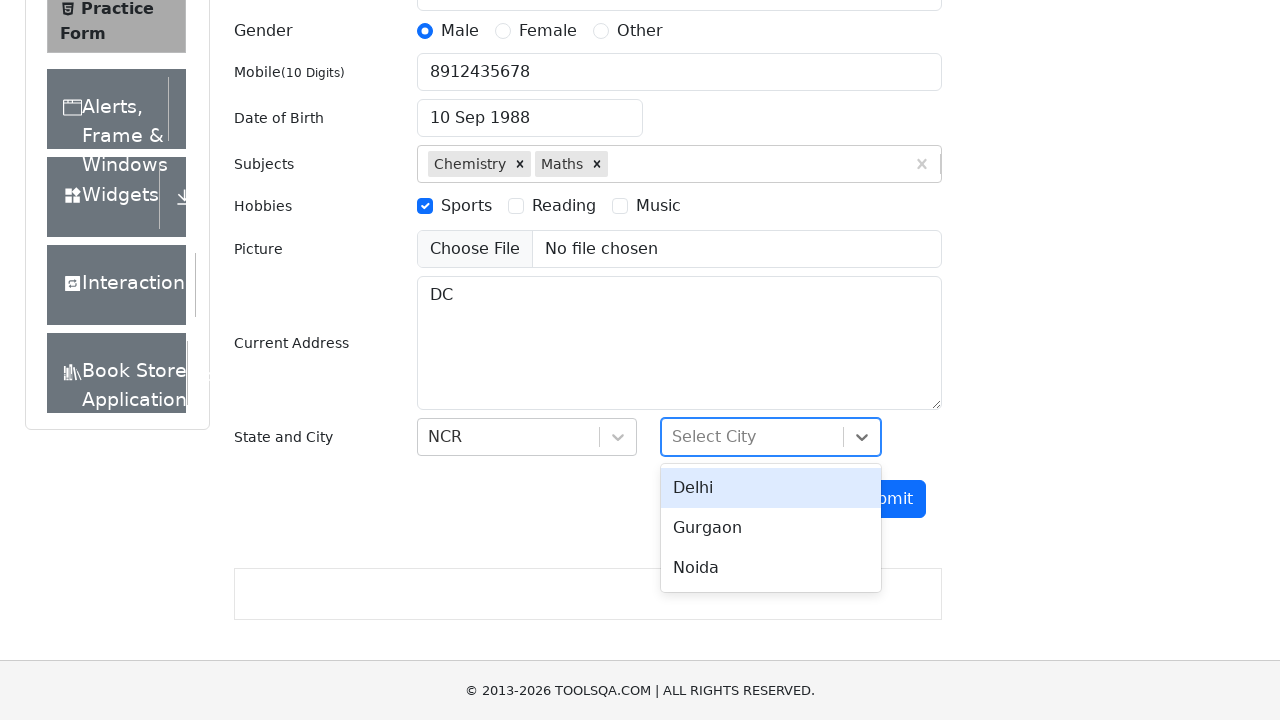

Selected Delhi from city dropdown at (771, 488) on #react-select-4-option-0
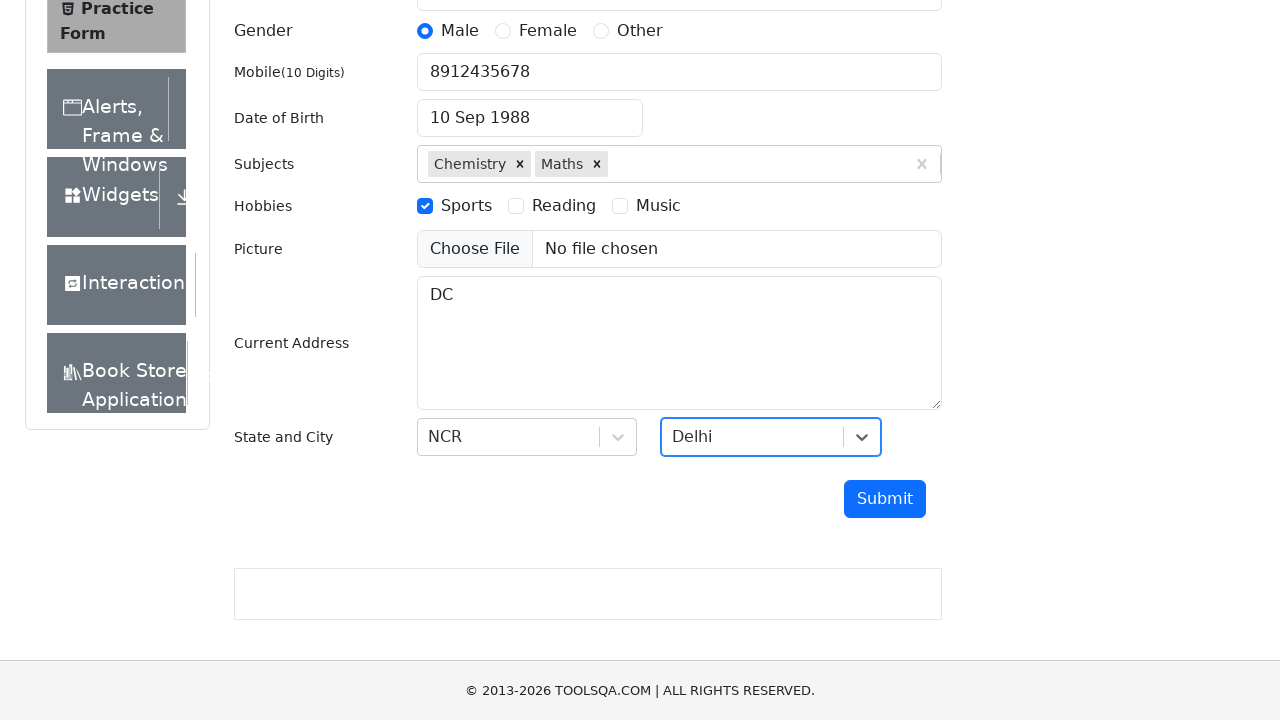

Clicked submit button to submit the registration form at (885, 499) on #submit
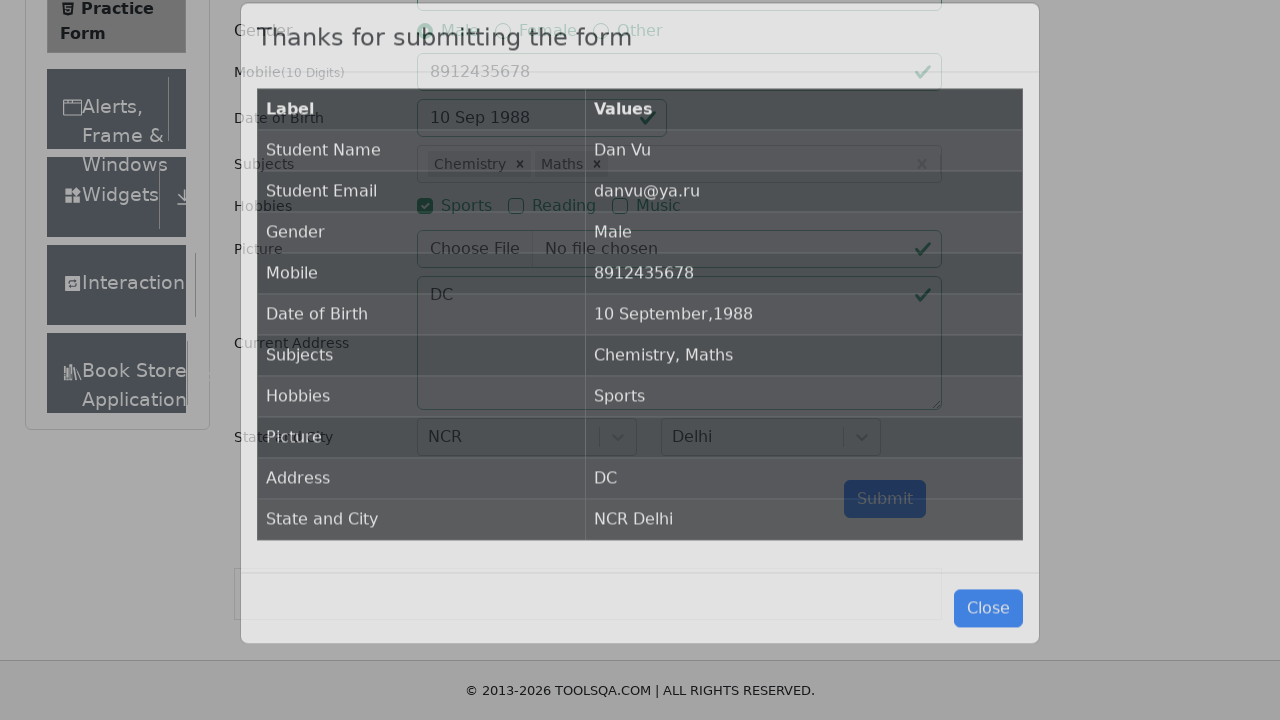

Waited for confirmation modal with results table to appear
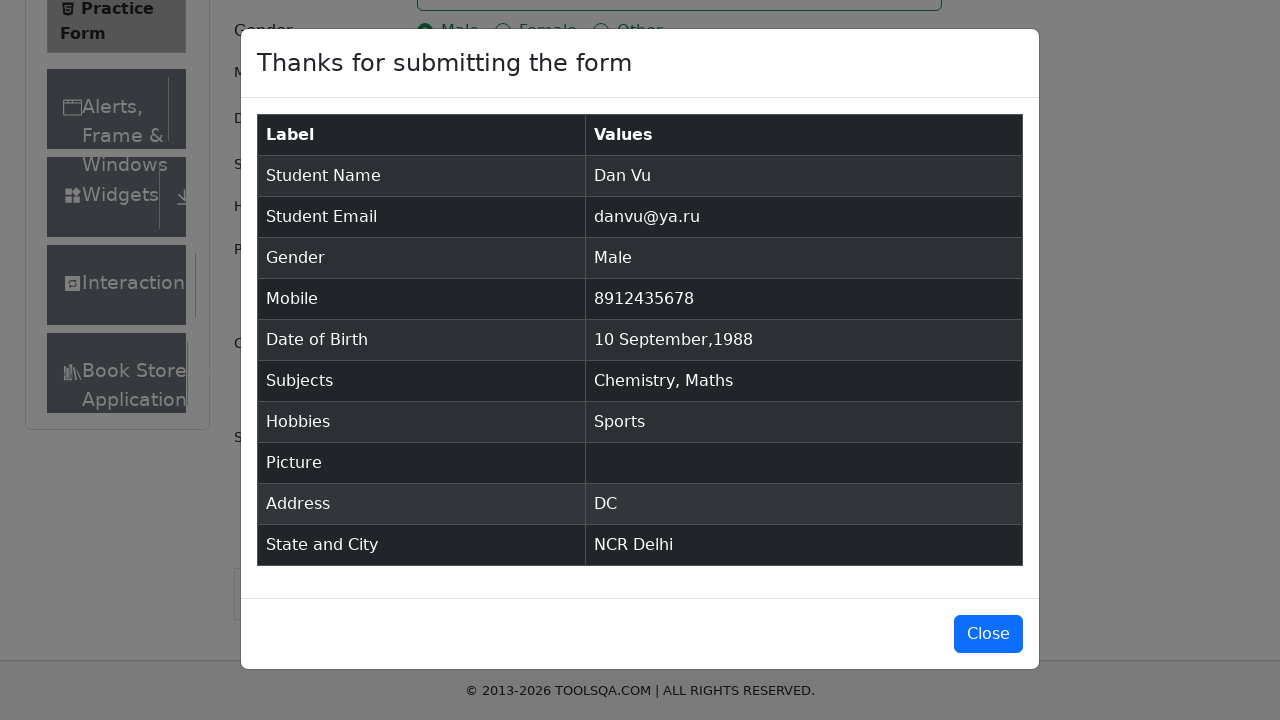

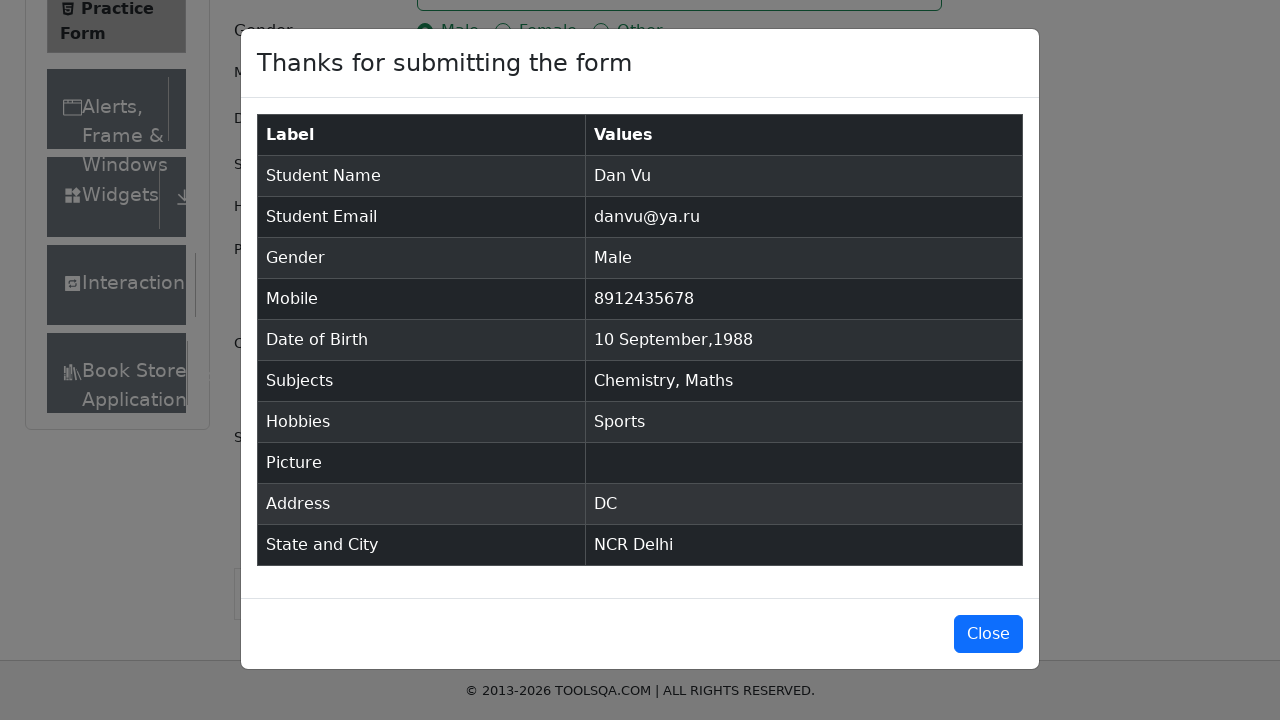